Navigates to Crabada website's index page and then to the main homepage

Starting URL: https://www.crabada.com/index.html

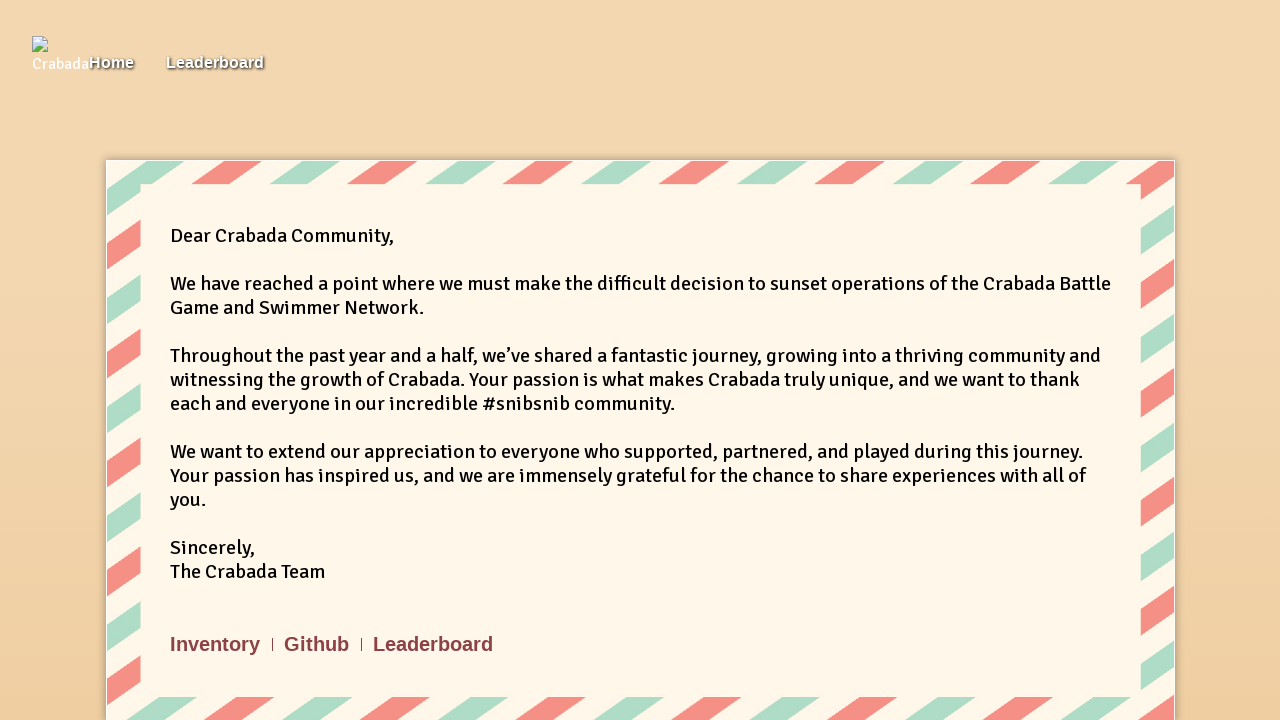

Navigated to Crabada index page at https://www.crabada.com/index.html
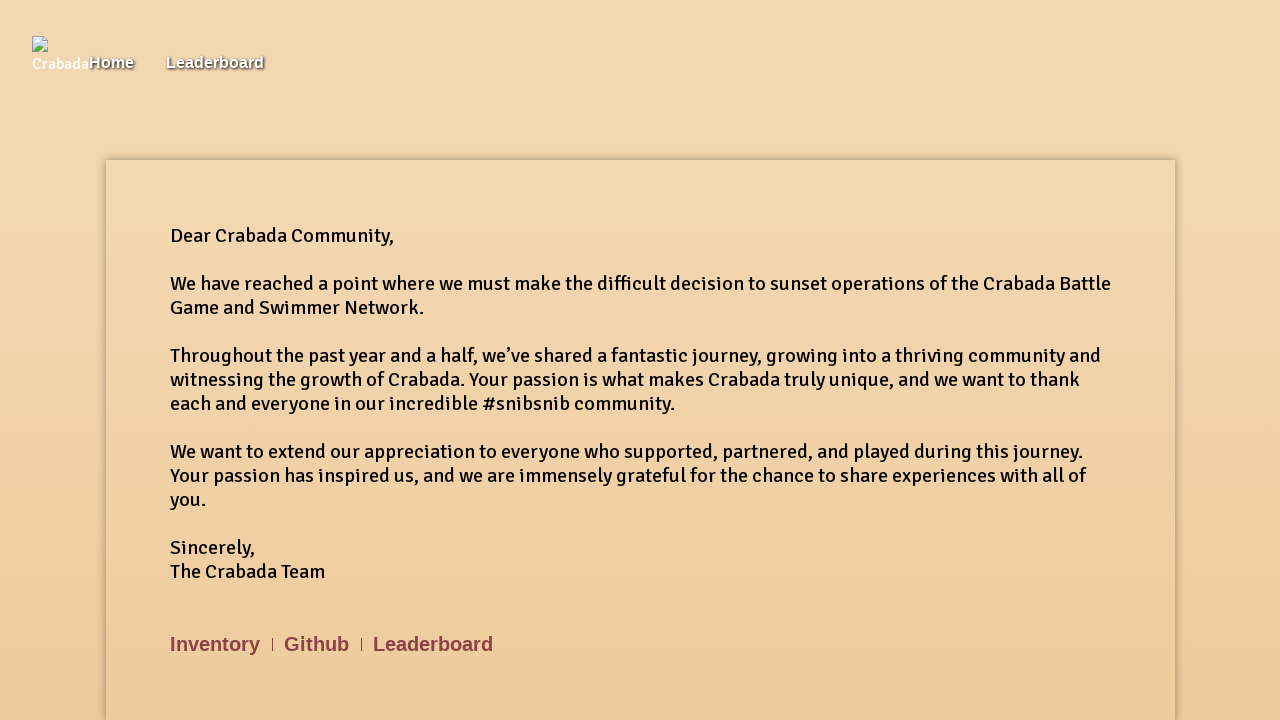

Navigated to Crabada main homepage at https://www.crabada.com/
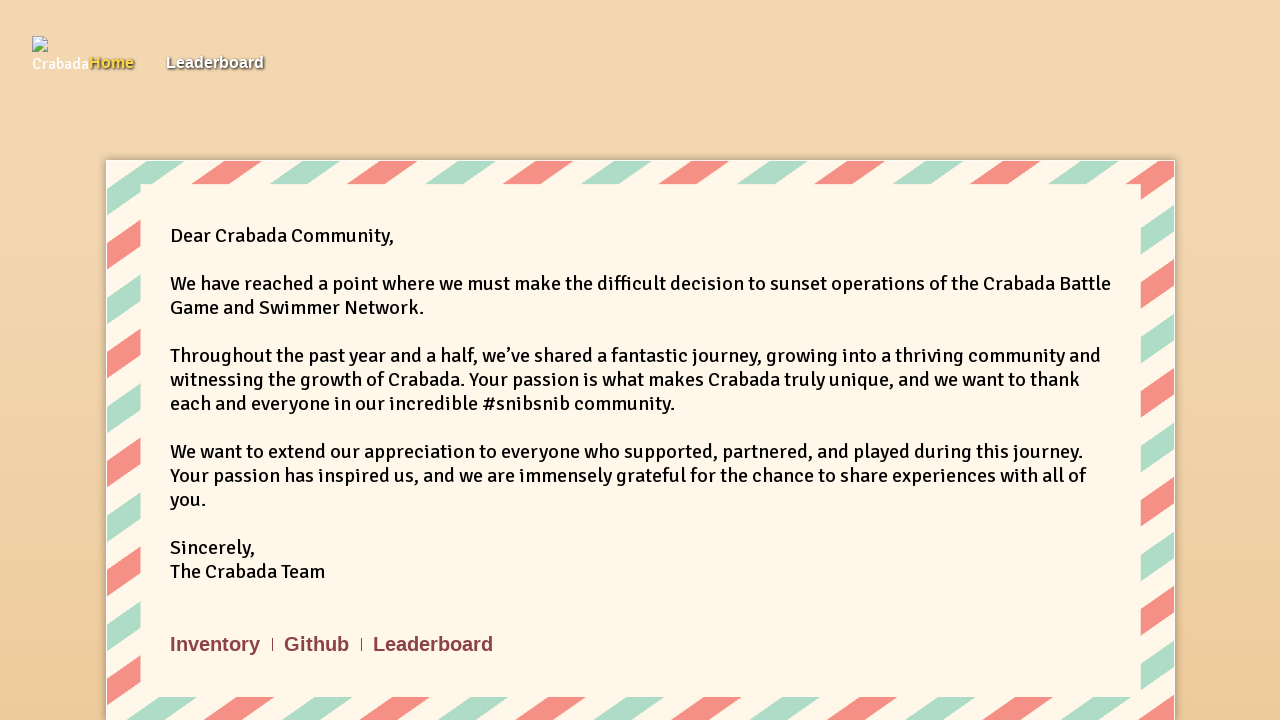

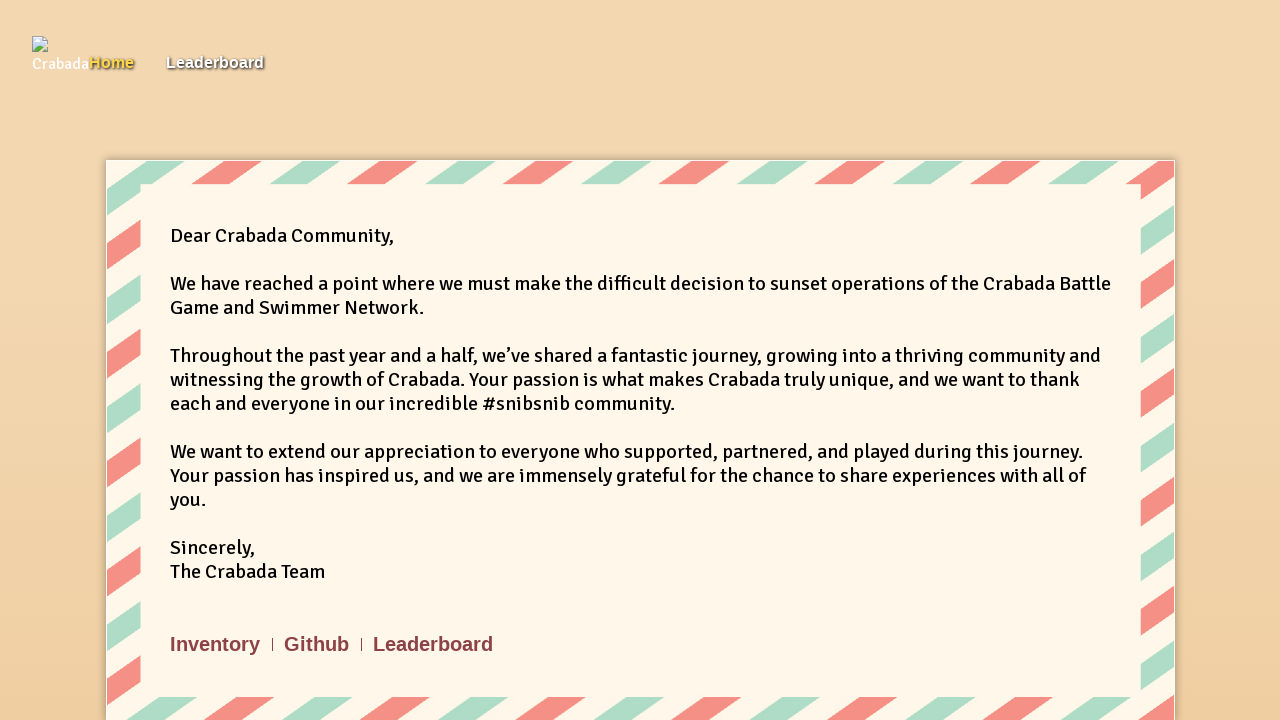